Tests that pressing Escape cancels edits and restores the original text.

Starting URL: https://demo.playwright.dev/todomvc

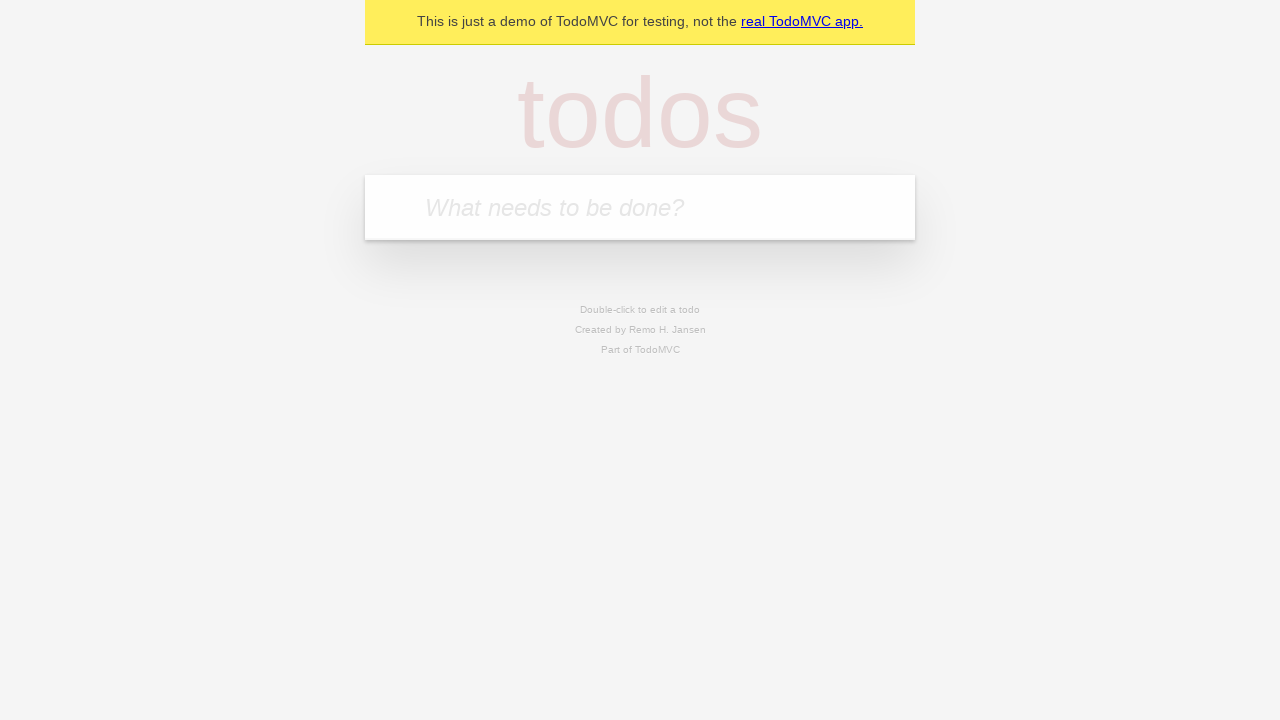

Filled todo input with 'buy some cheese' on internal:attr=[placeholder="What needs to be done?"i]
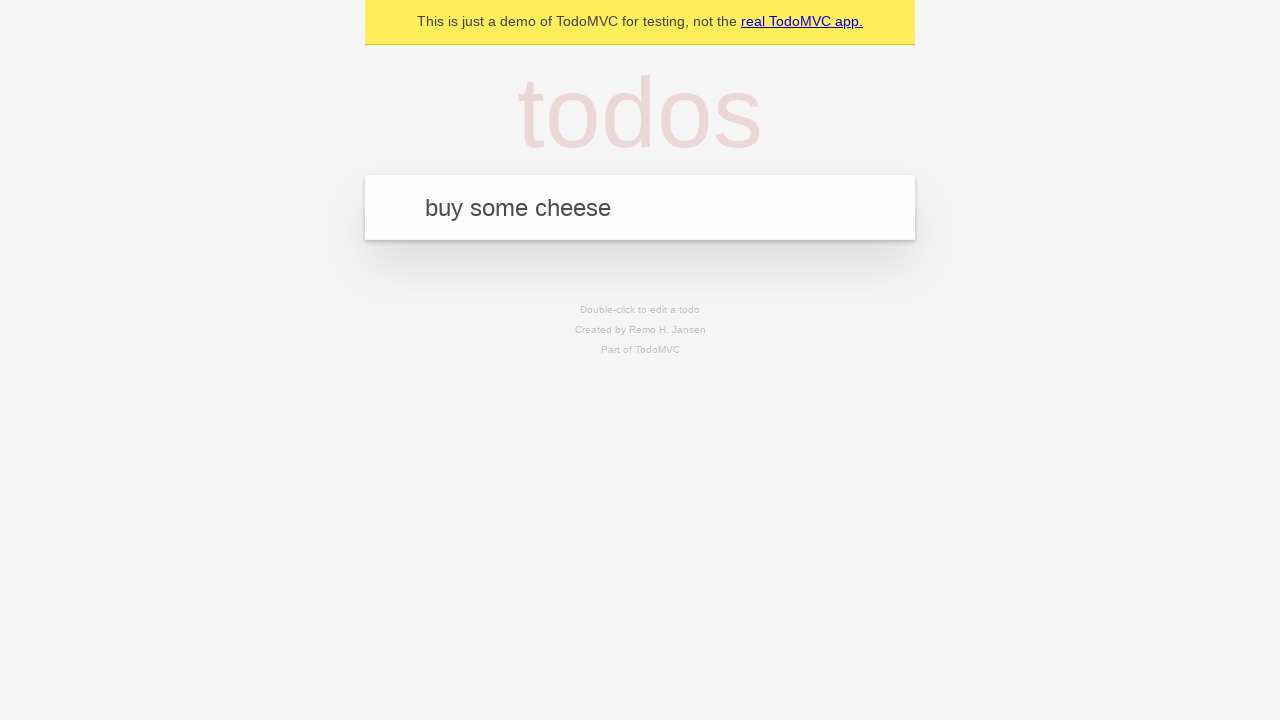

Pressed Enter to add first todo on internal:attr=[placeholder="What needs to be done?"i]
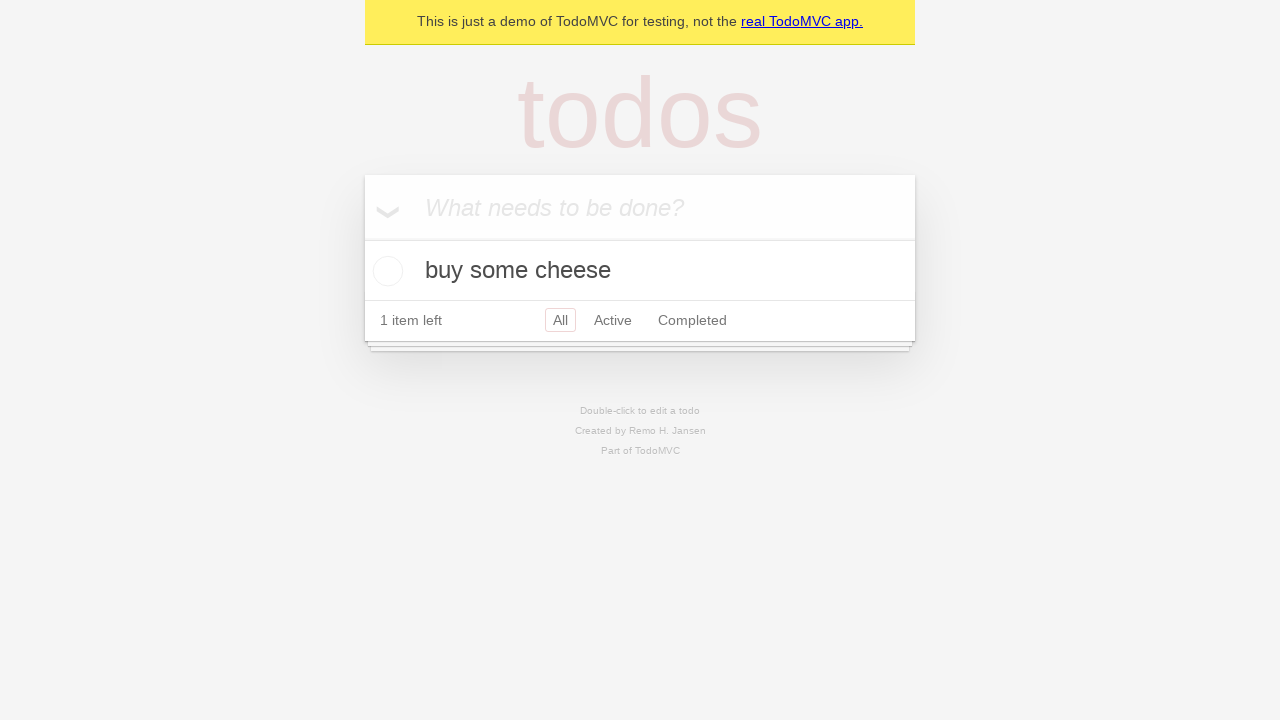

Filled todo input with 'feed the cat' on internal:attr=[placeholder="What needs to be done?"i]
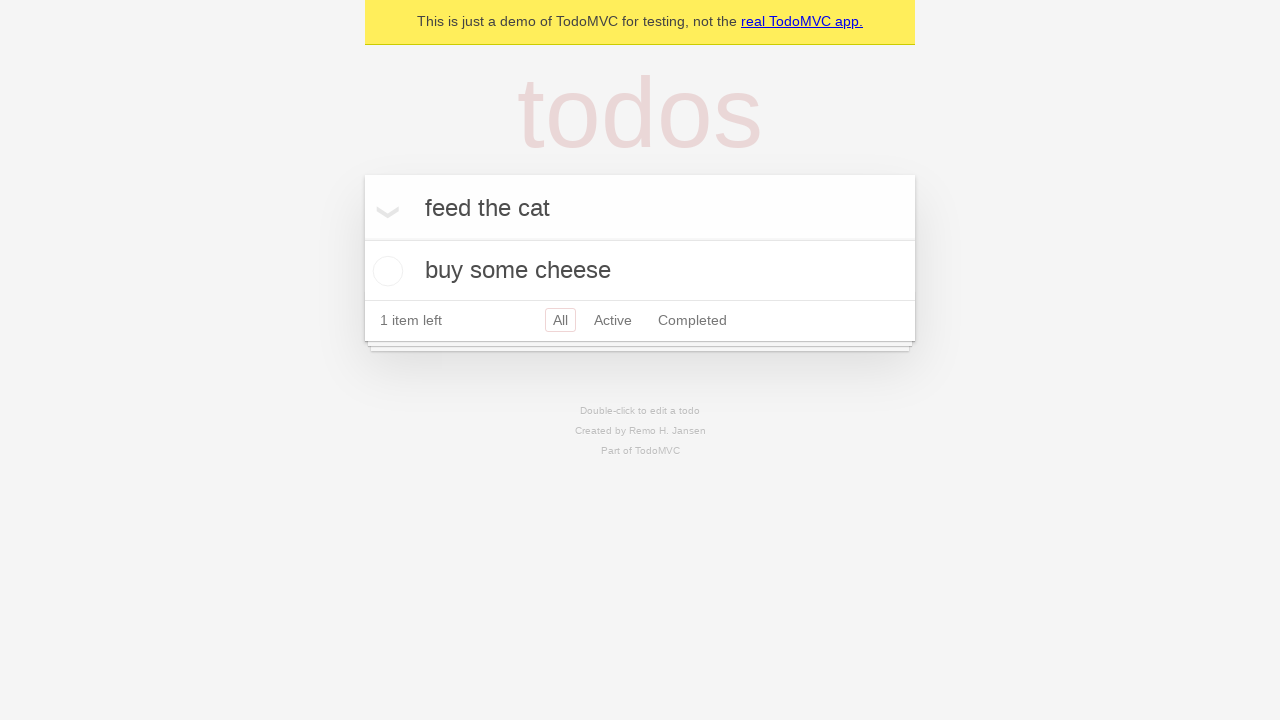

Pressed Enter to add second todo on internal:attr=[placeholder="What needs to be done?"i]
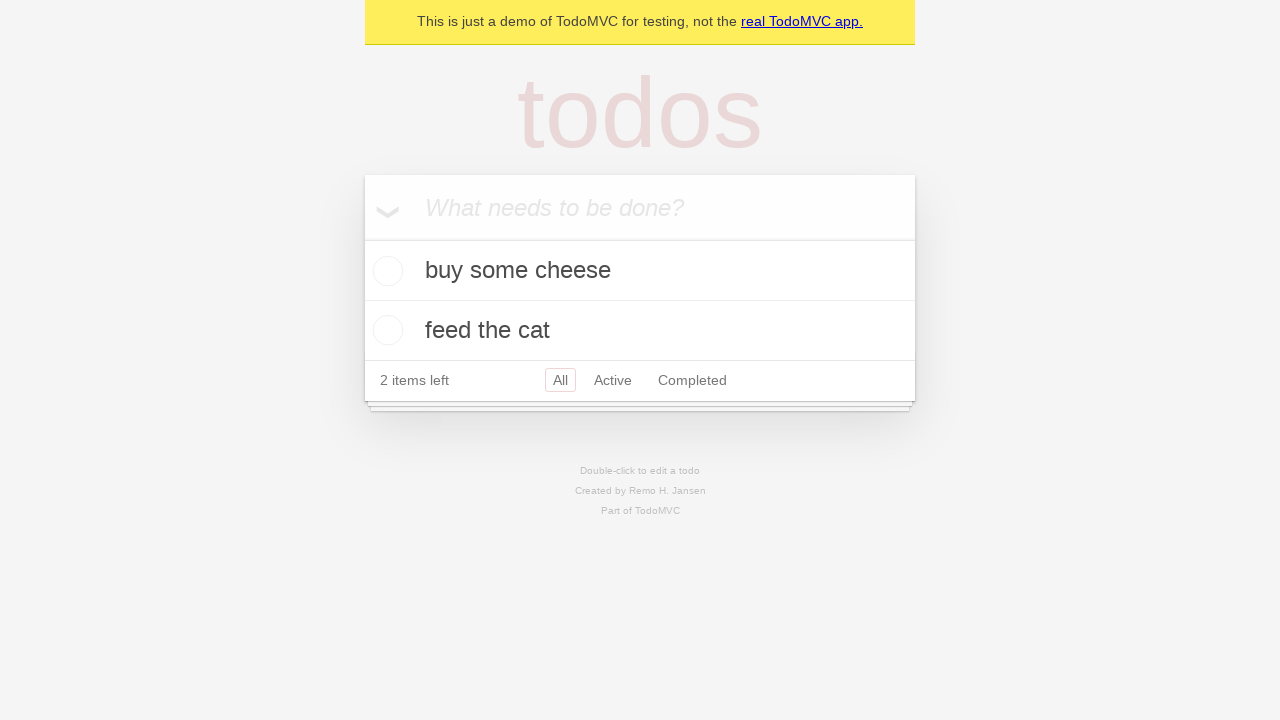

Filled todo input with 'book a doctors appointment' on internal:attr=[placeholder="What needs to be done?"i]
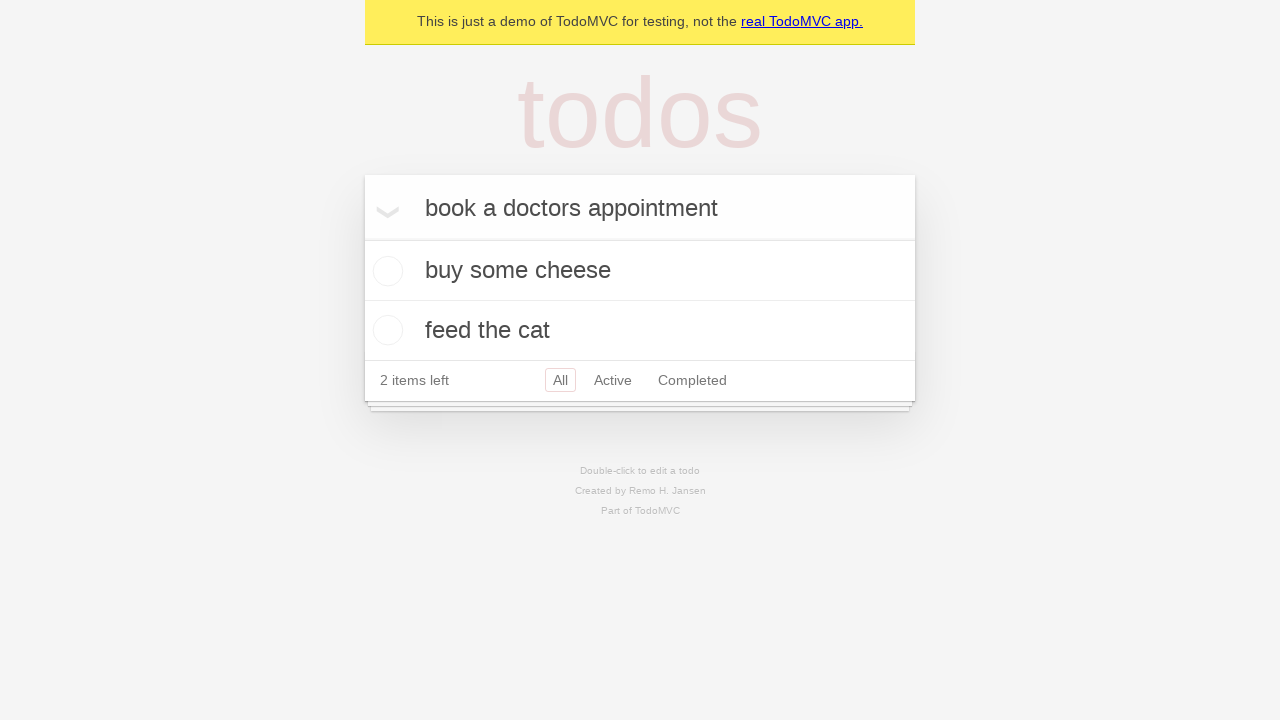

Pressed Enter to add third todo on internal:attr=[placeholder="What needs to be done?"i]
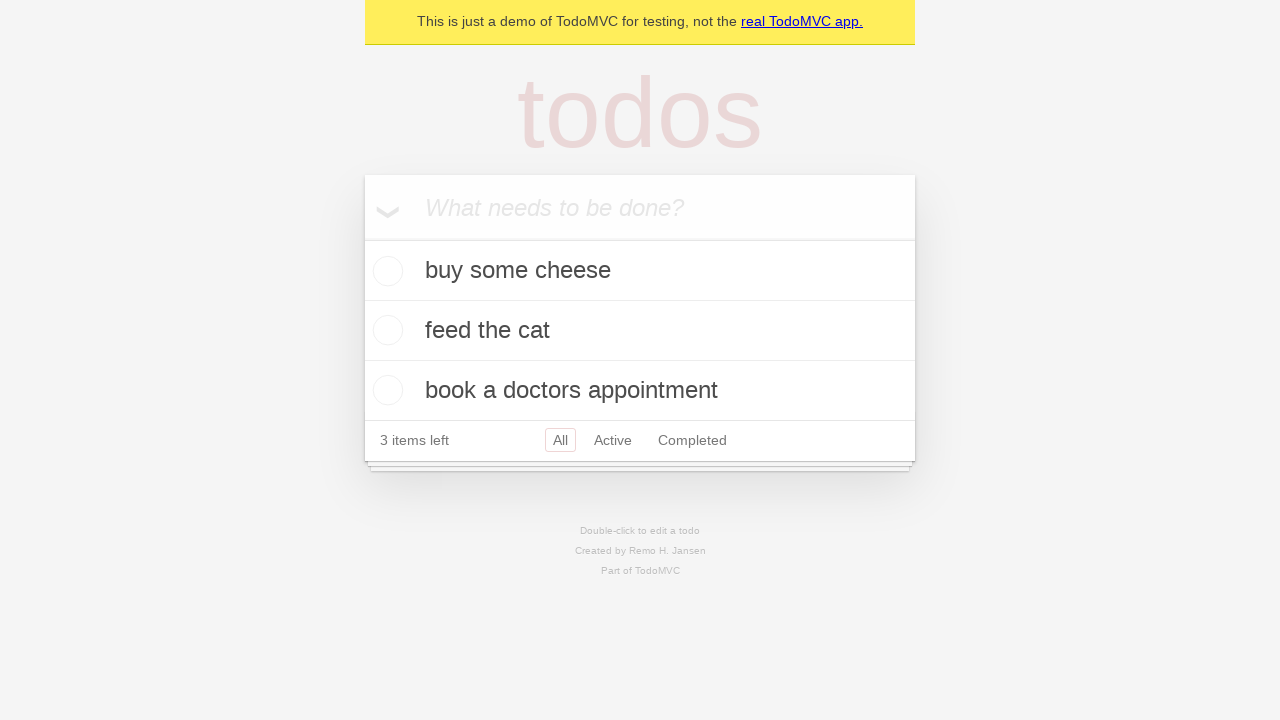

Double-clicked second todo to enter edit mode at (640, 331) on internal:testid=[data-testid="todo-item"s] >> nth=1
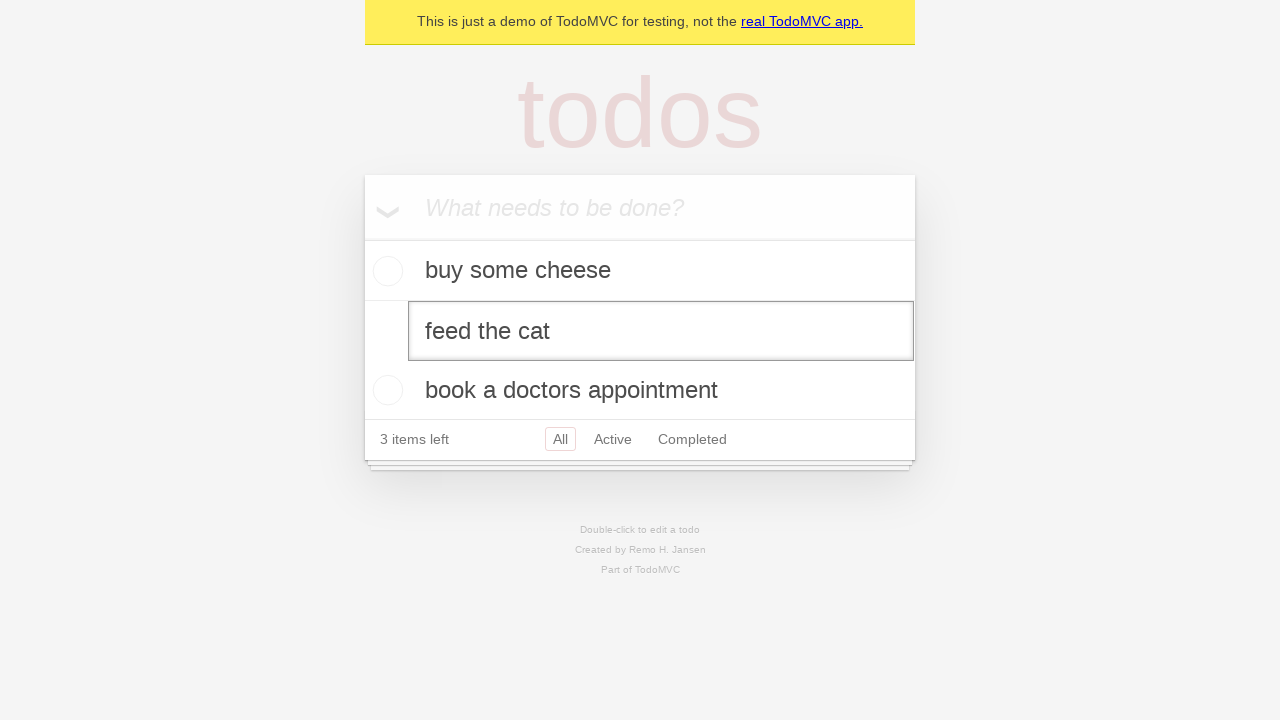

Changed todo text to 'buy some sausages' on internal:testid=[data-testid="todo-item"s] >> nth=1 >> internal:role=textbox[nam
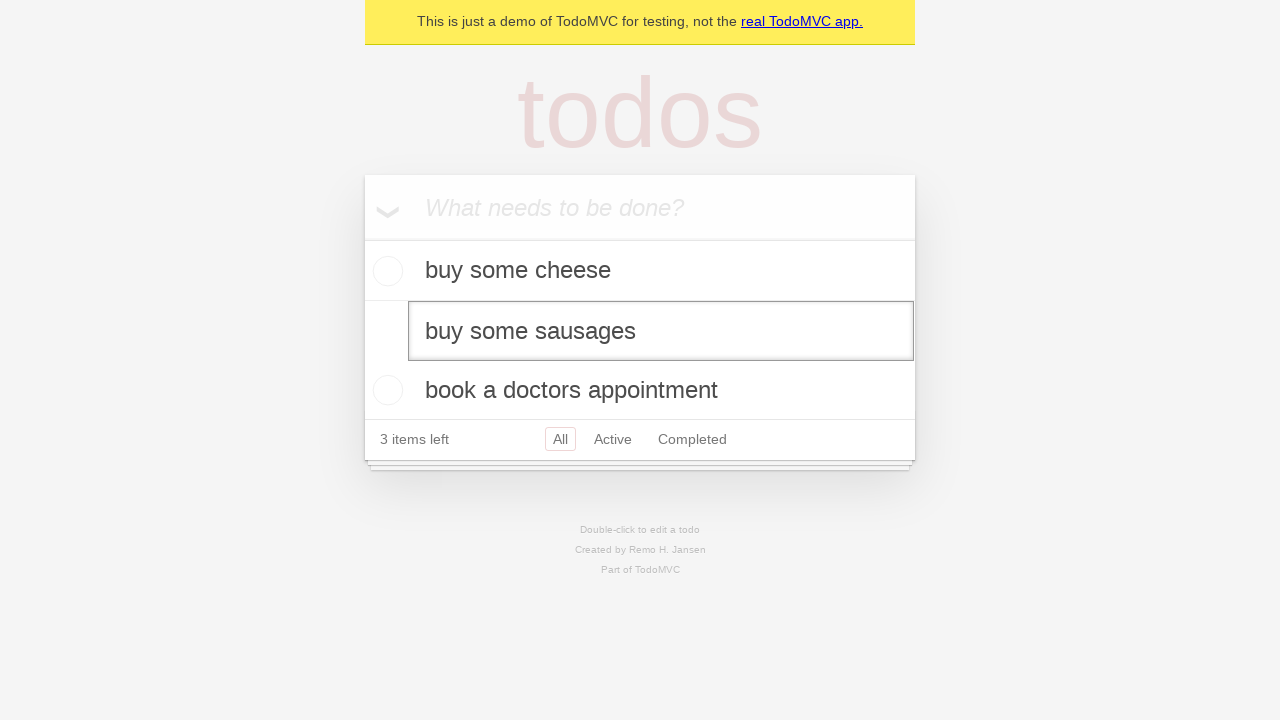

Pressed Escape to cancel edit and restore original text on internal:testid=[data-testid="todo-item"s] >> nth=1 >> internal:role=textbox[nam
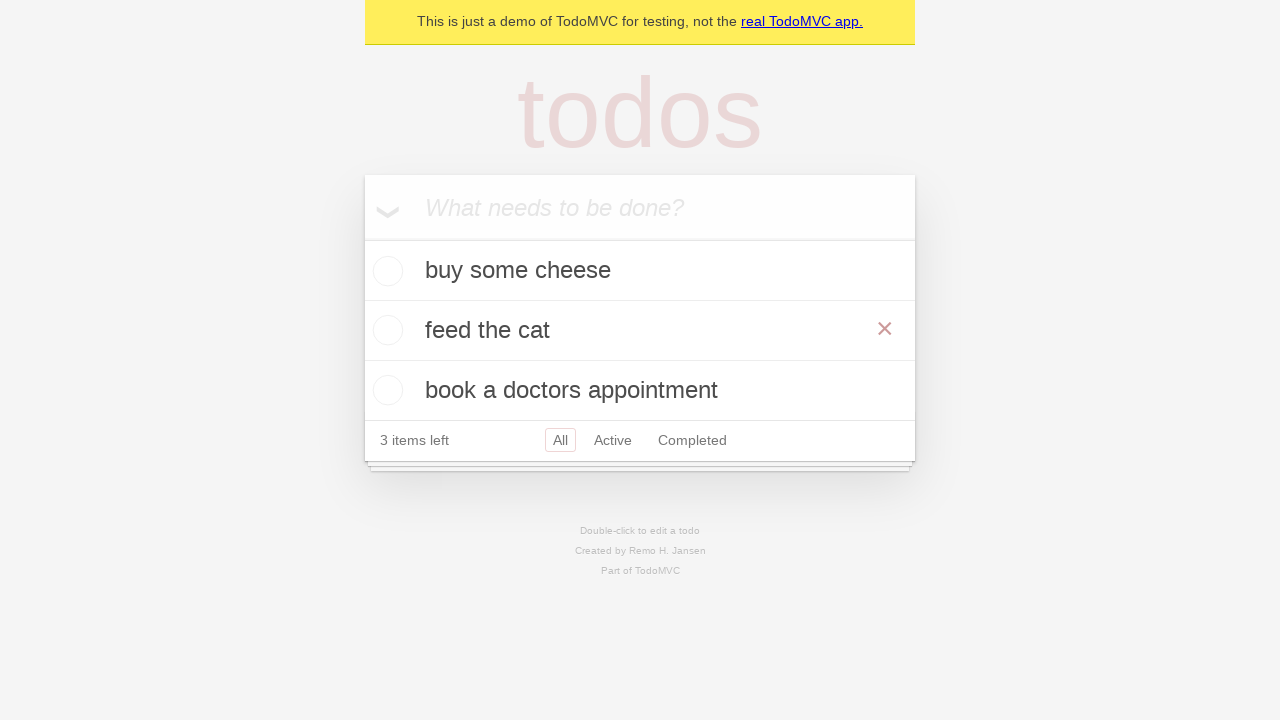

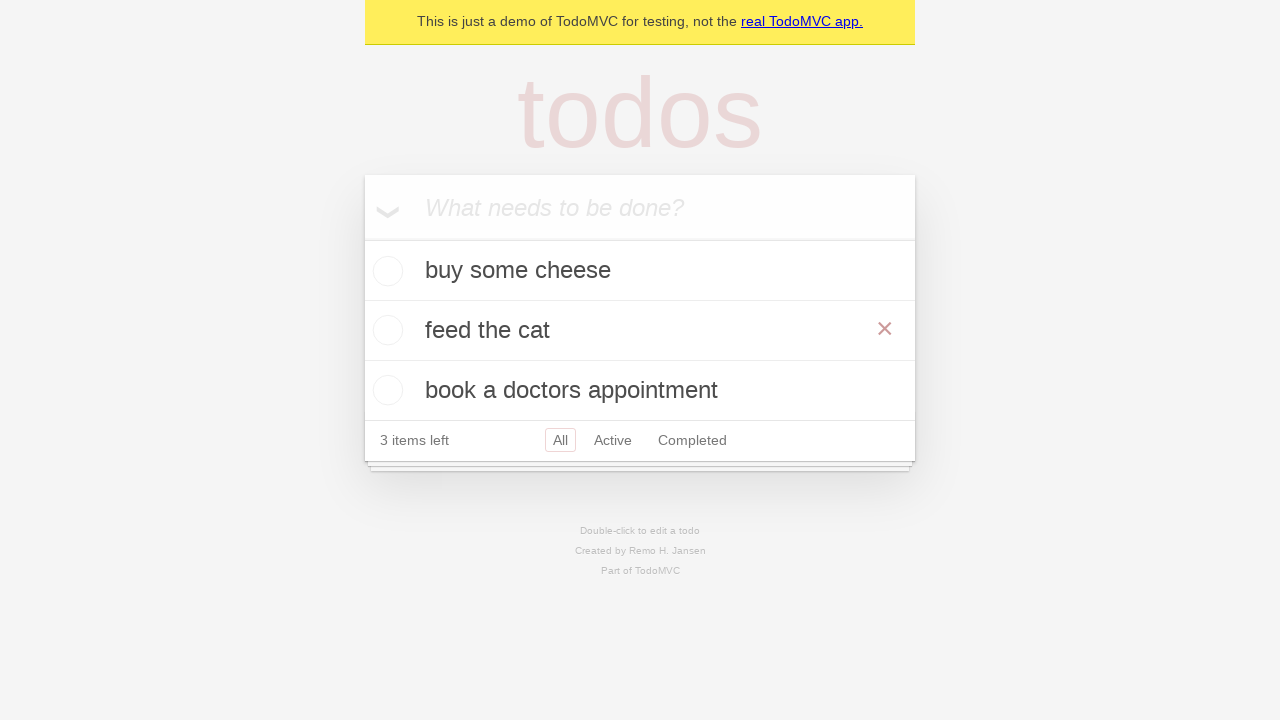